Navigates to Hacker News, verifies that posts are displayed with titles and ranks, and clicks the "More" link to navigate to the next page of posts.

Starting URL: https://news.ycombinator.com/

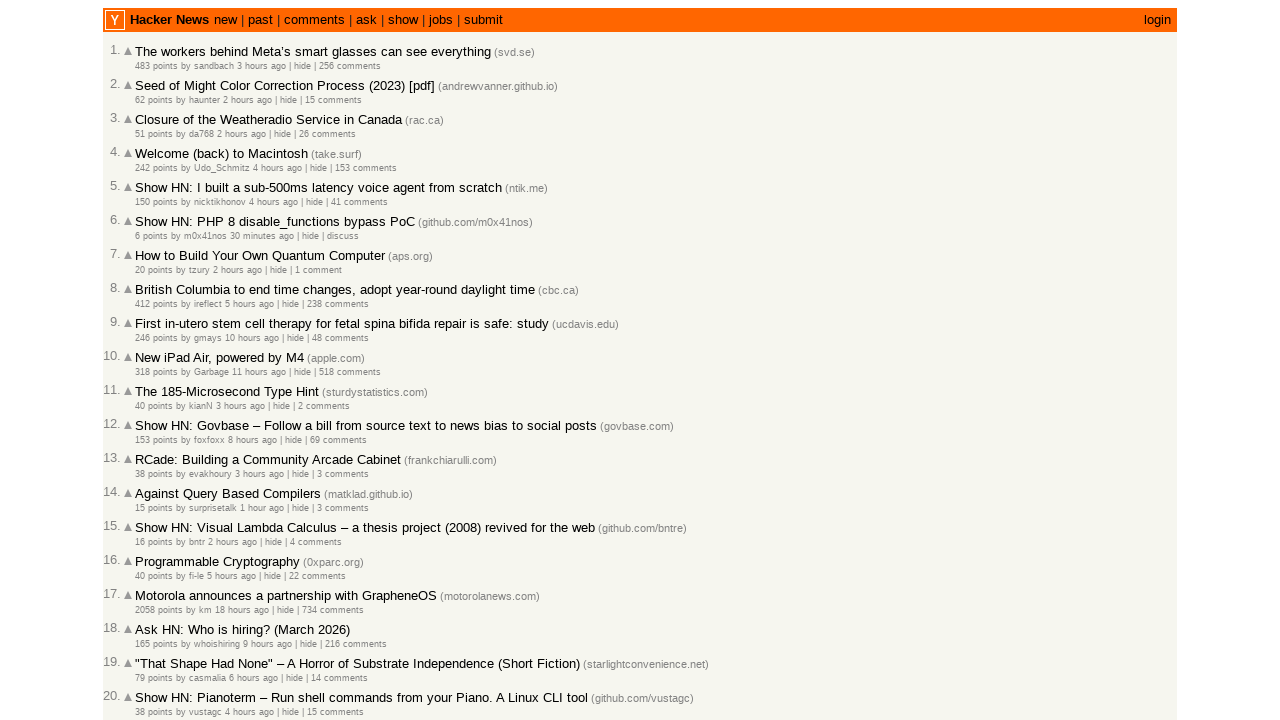

Waited for posts to load on Hacker News homepage
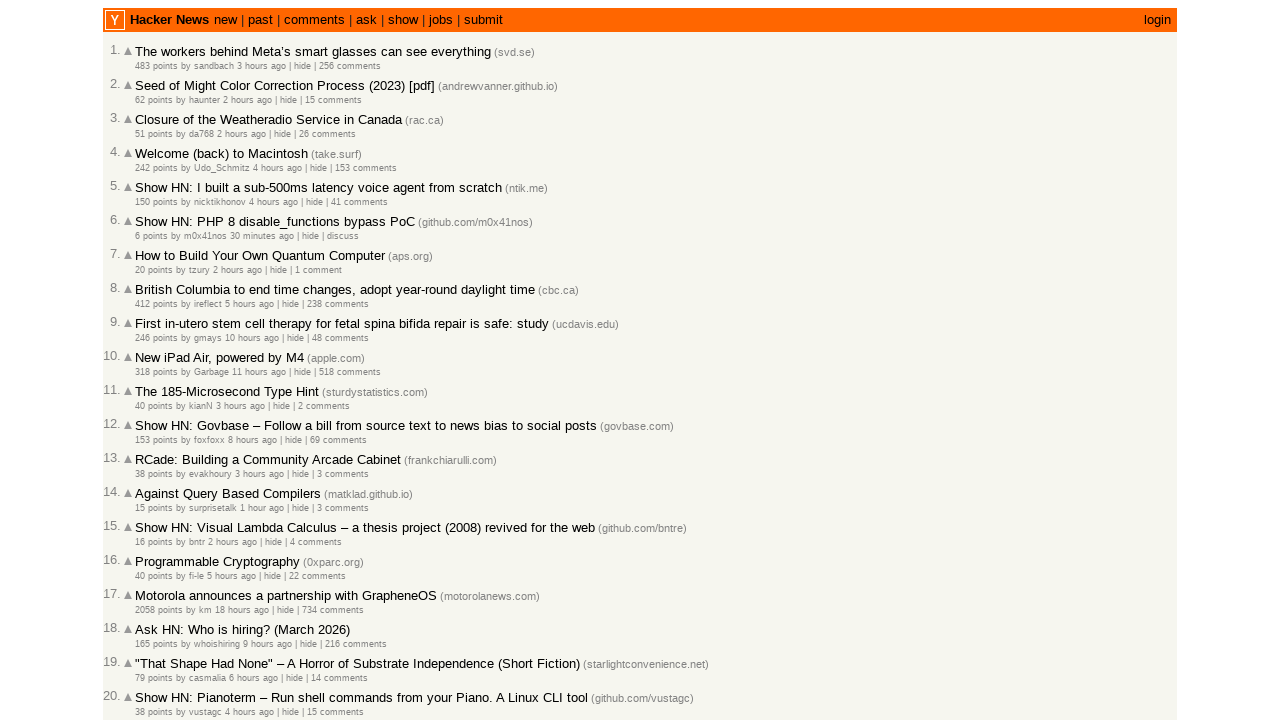

Verified that post titles are visible
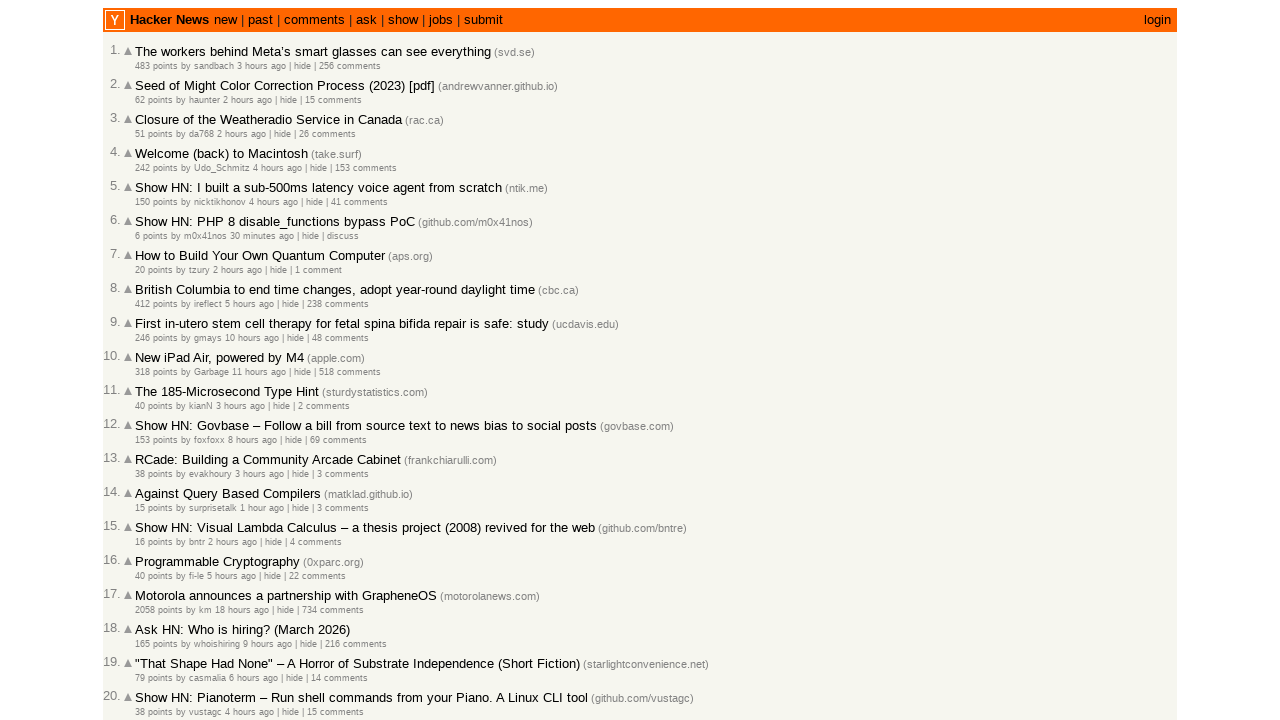

Verified that post ranks are displayed
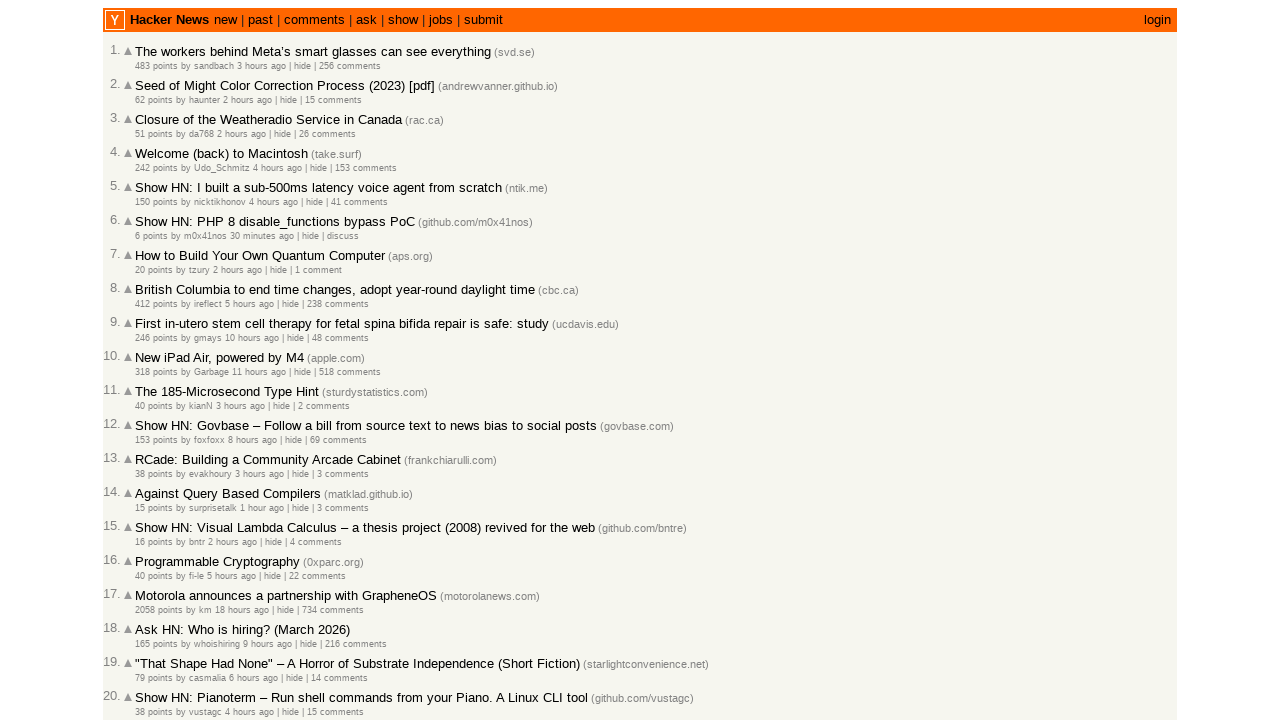

Clicked the 'More' link to navigate to the next page at (149, 616) on .morelink
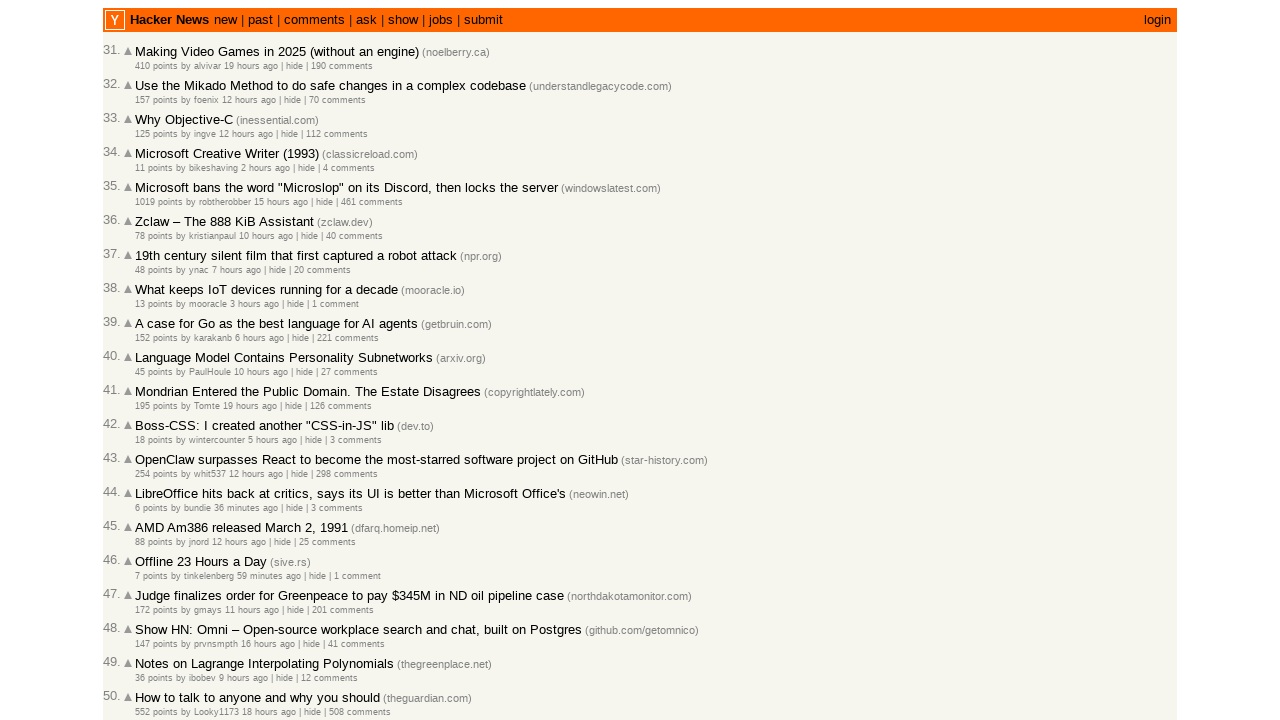

Waited for next page of posts to load
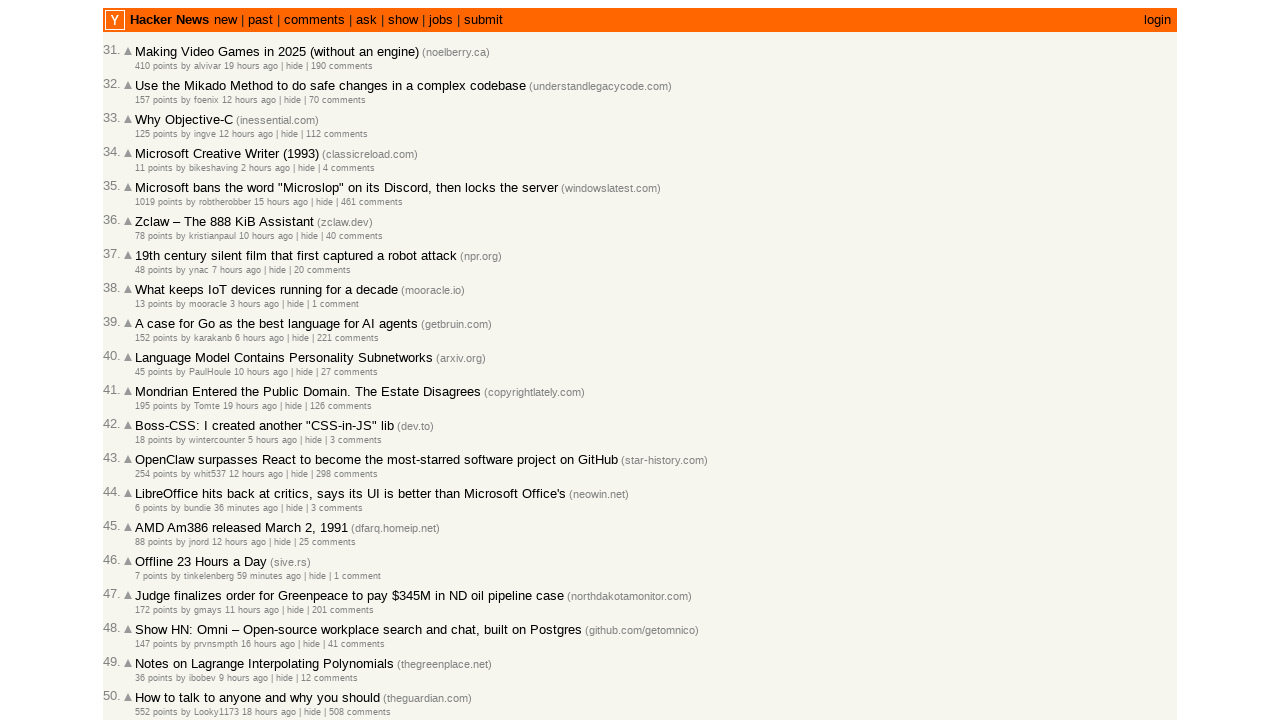

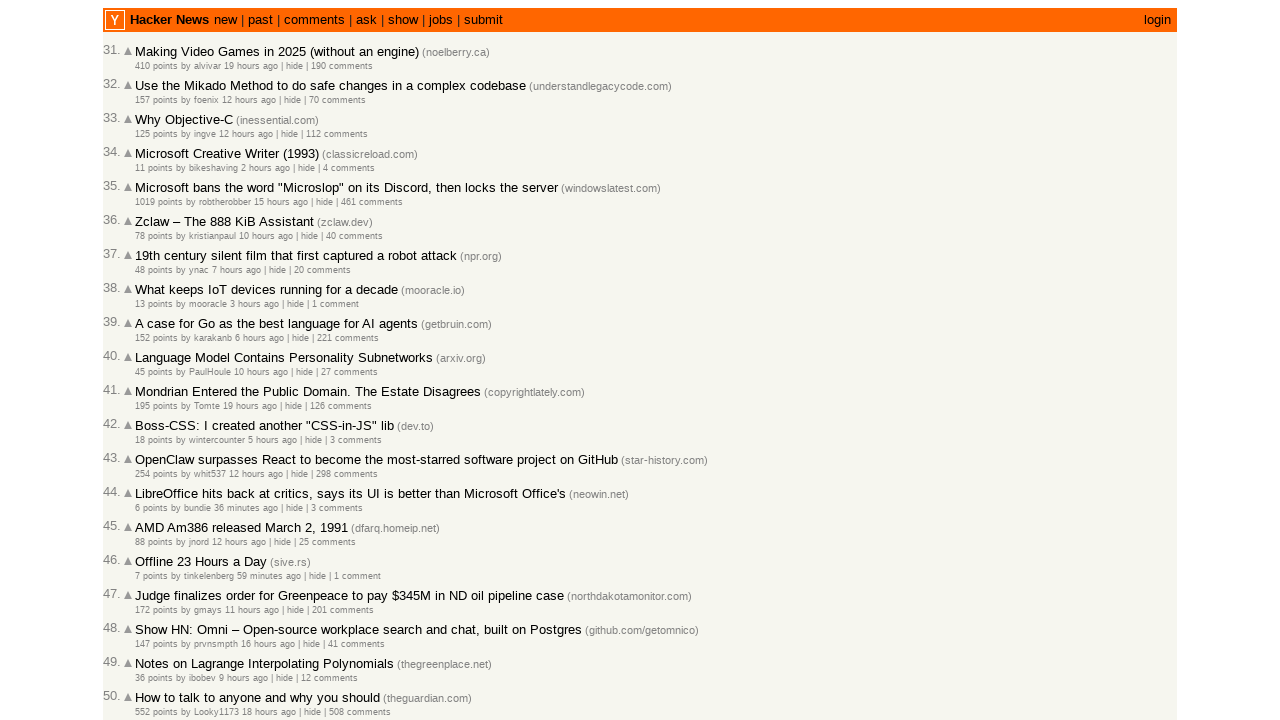